Navigates to a registration form and locates various form elements including name fields, email, password, and birthdate inputs

Starting URL: https://mystore-testlab.coderslab.pl/index.php?controller=authentication&create_account=1

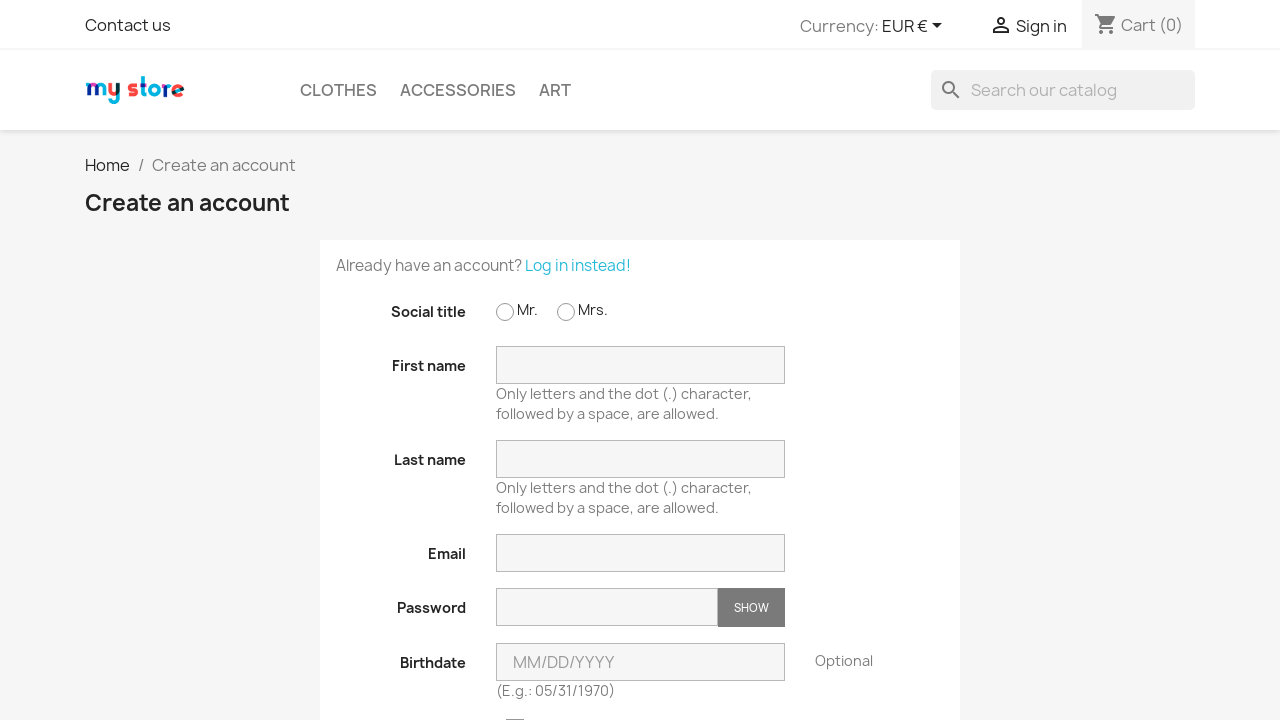

Waited for firstname input field to be present
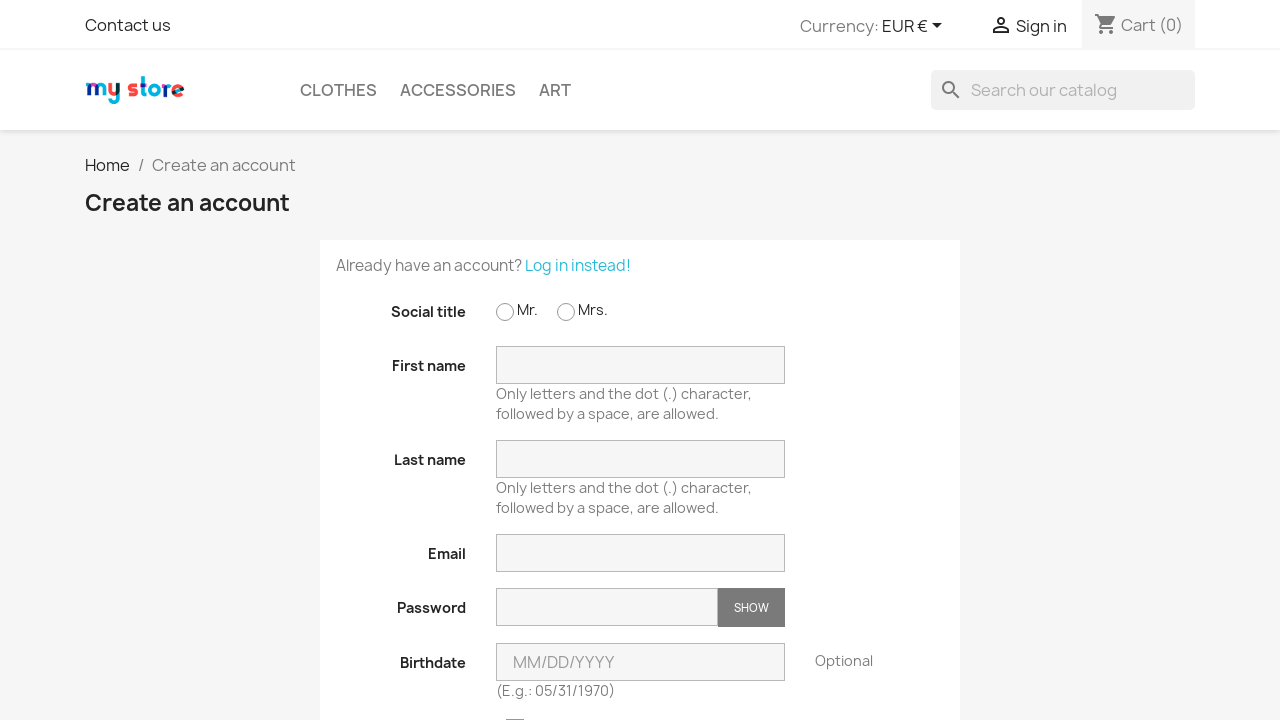

Waited for lastname input field to be present
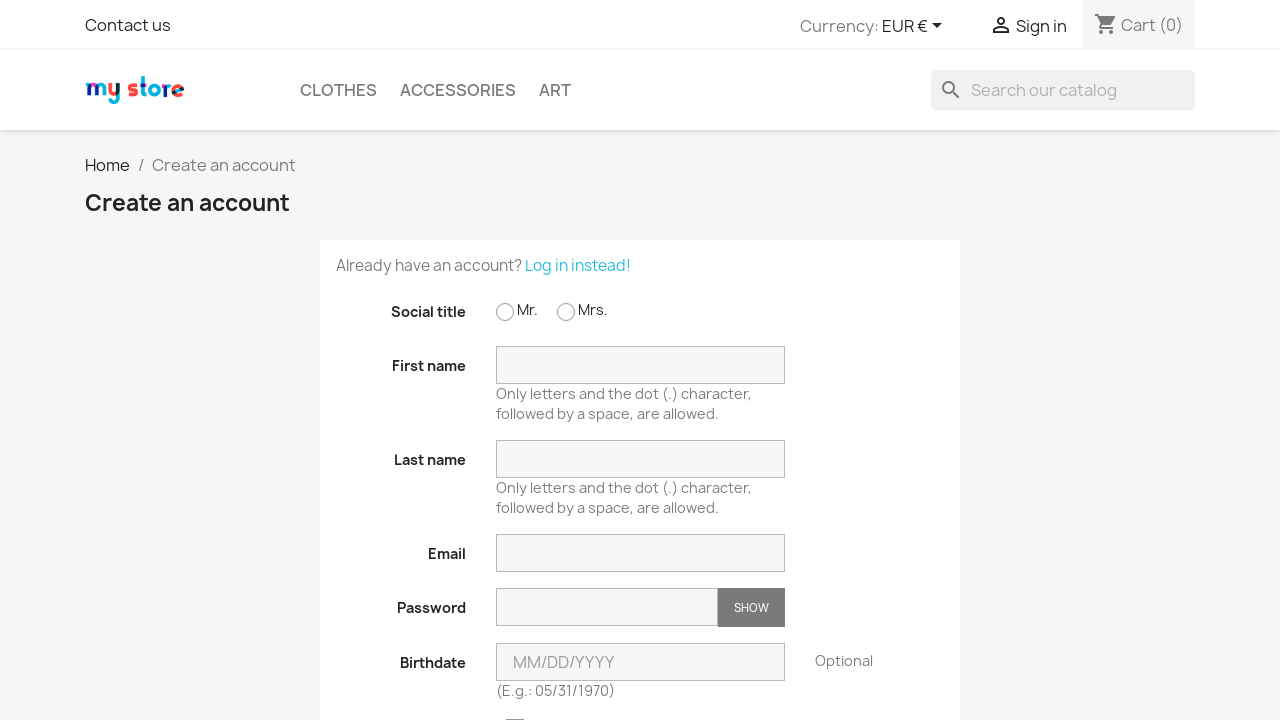

Waited for email input field to be present
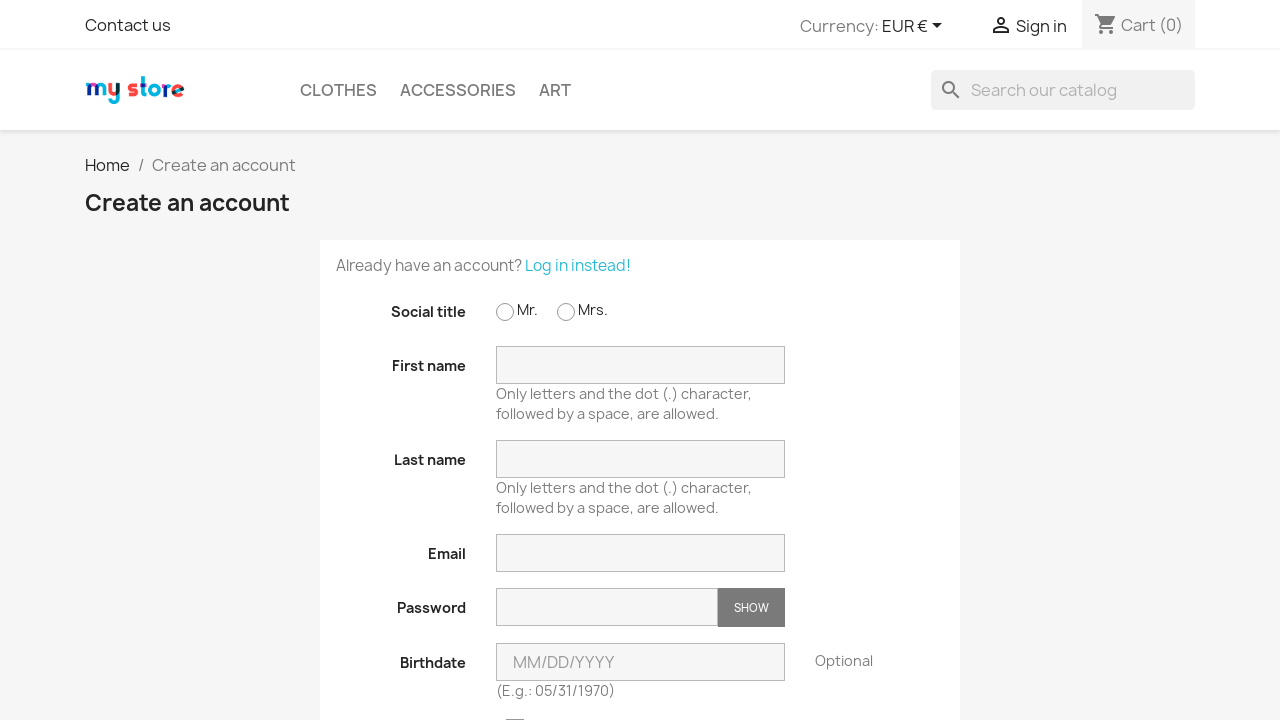

Waited for password input field to be present
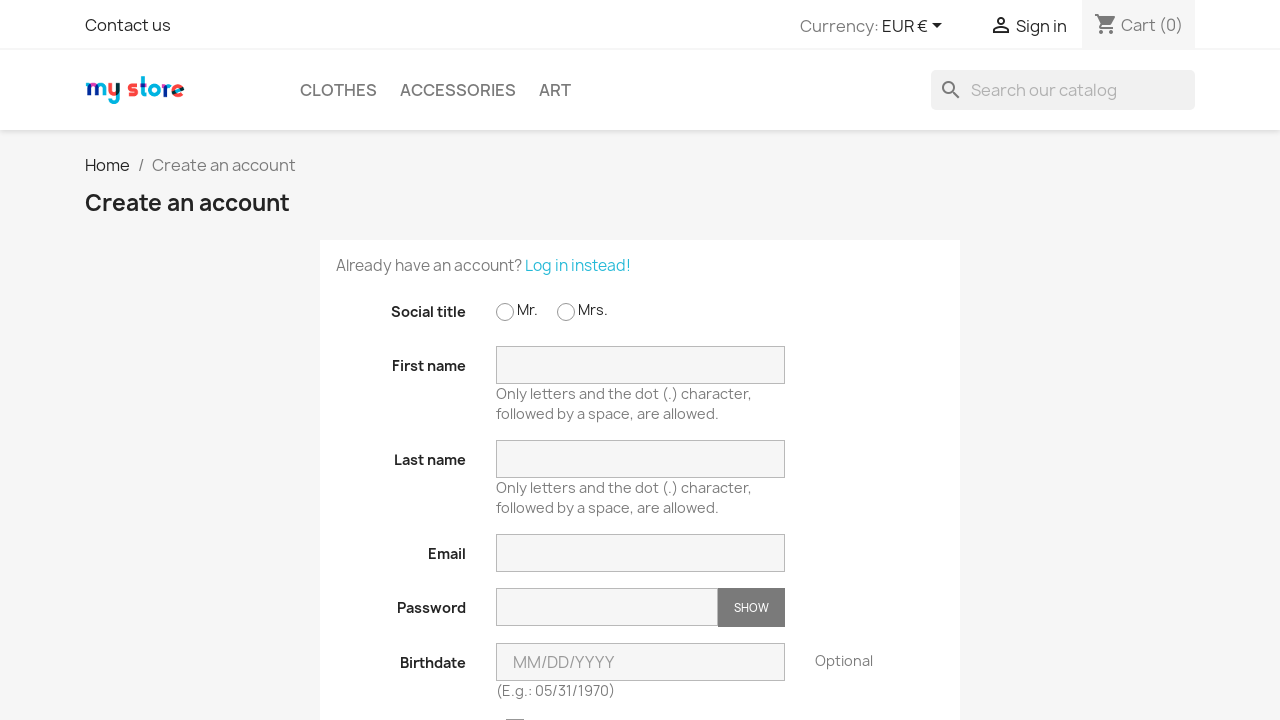

Waited for button element to be present
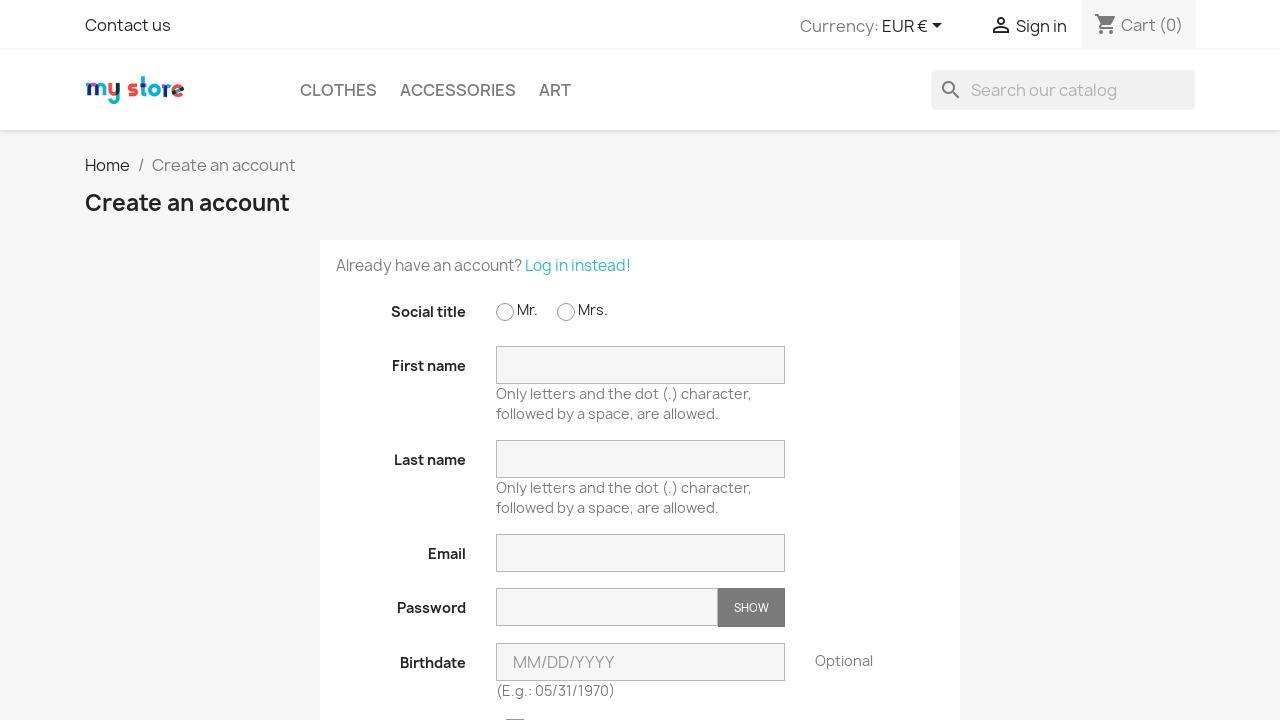

Waited for birthdate input field to be present
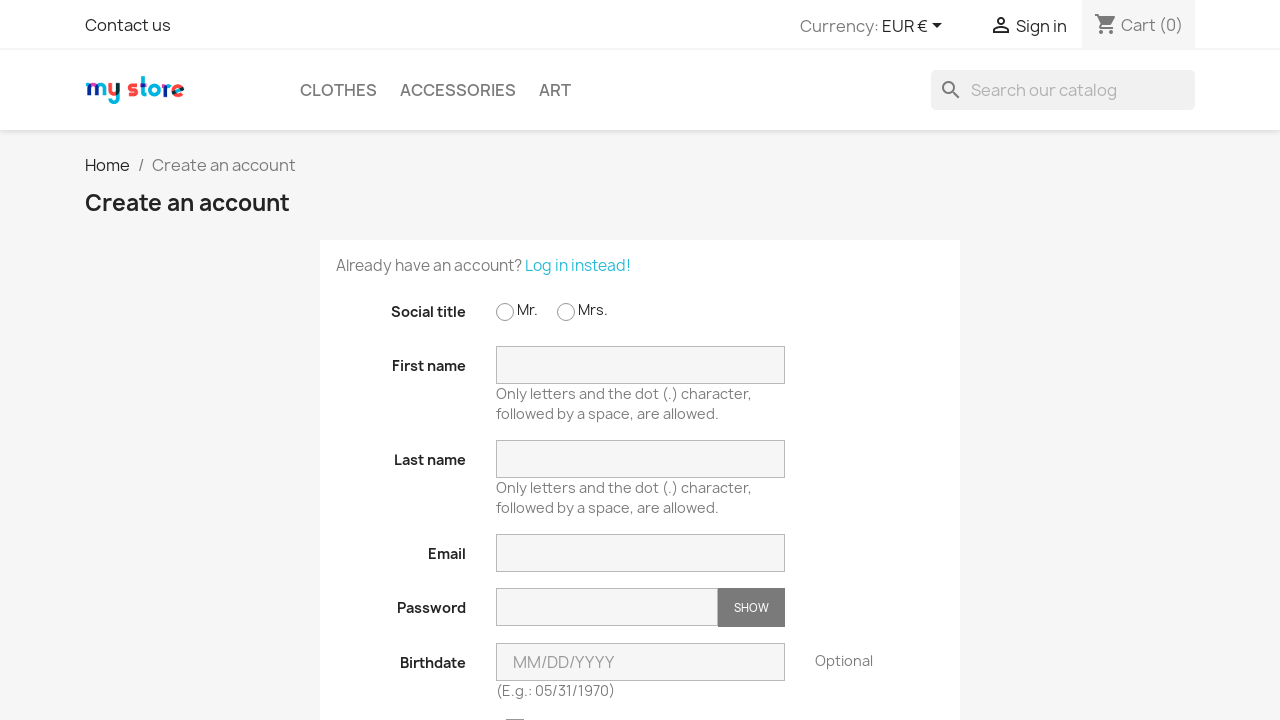

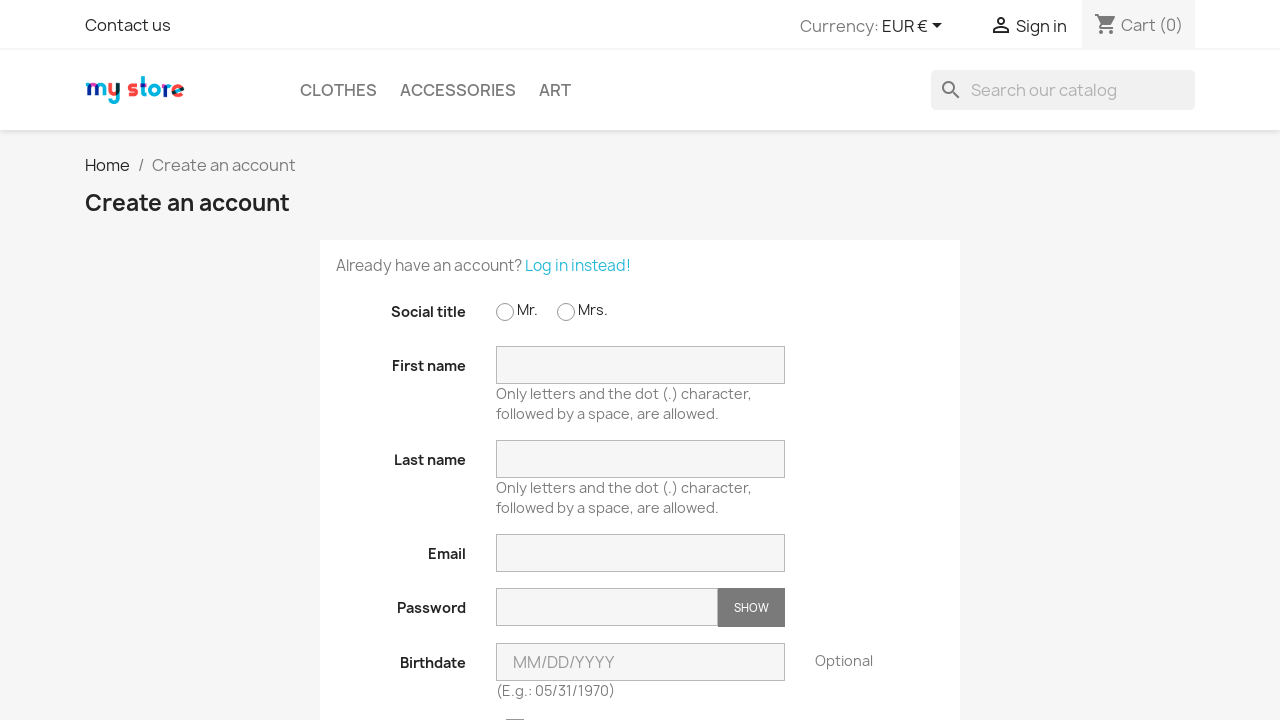